Navigates to the UseMango practice website and verifies the page loads successfully.

Starting URL: https://practise.usemango.co.uk/

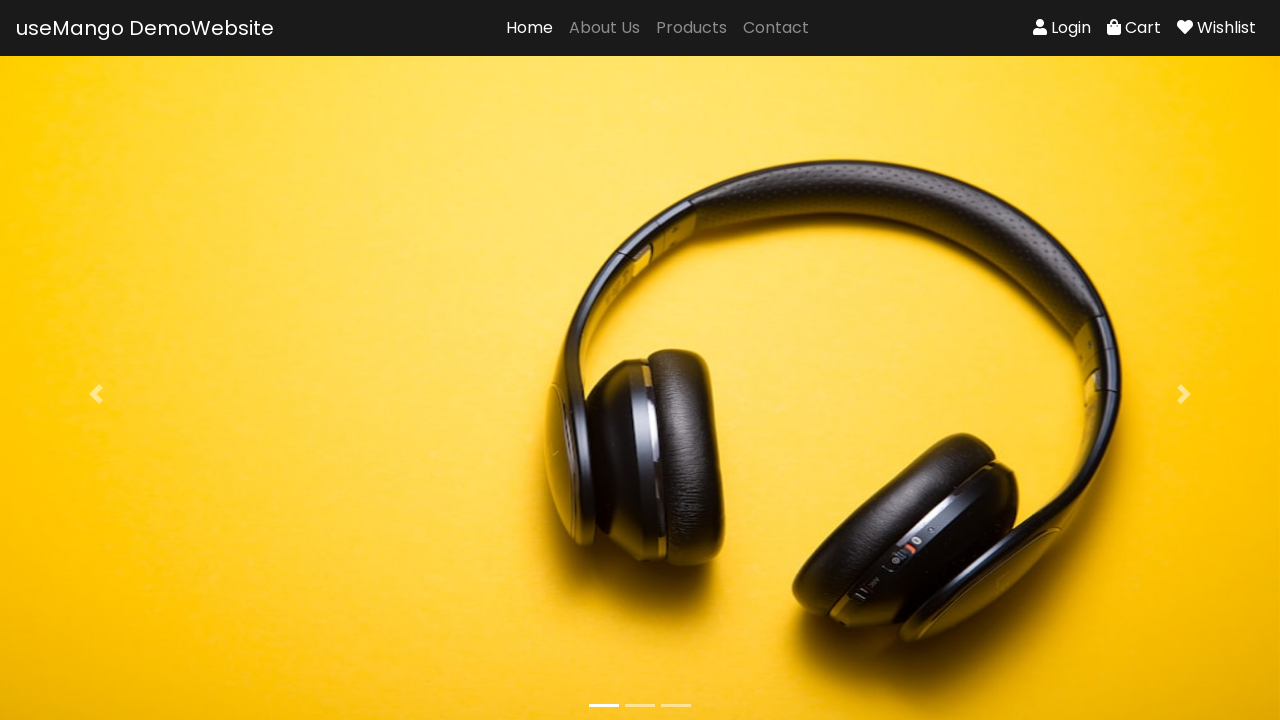

Waited for page to reach domcontentloaded state
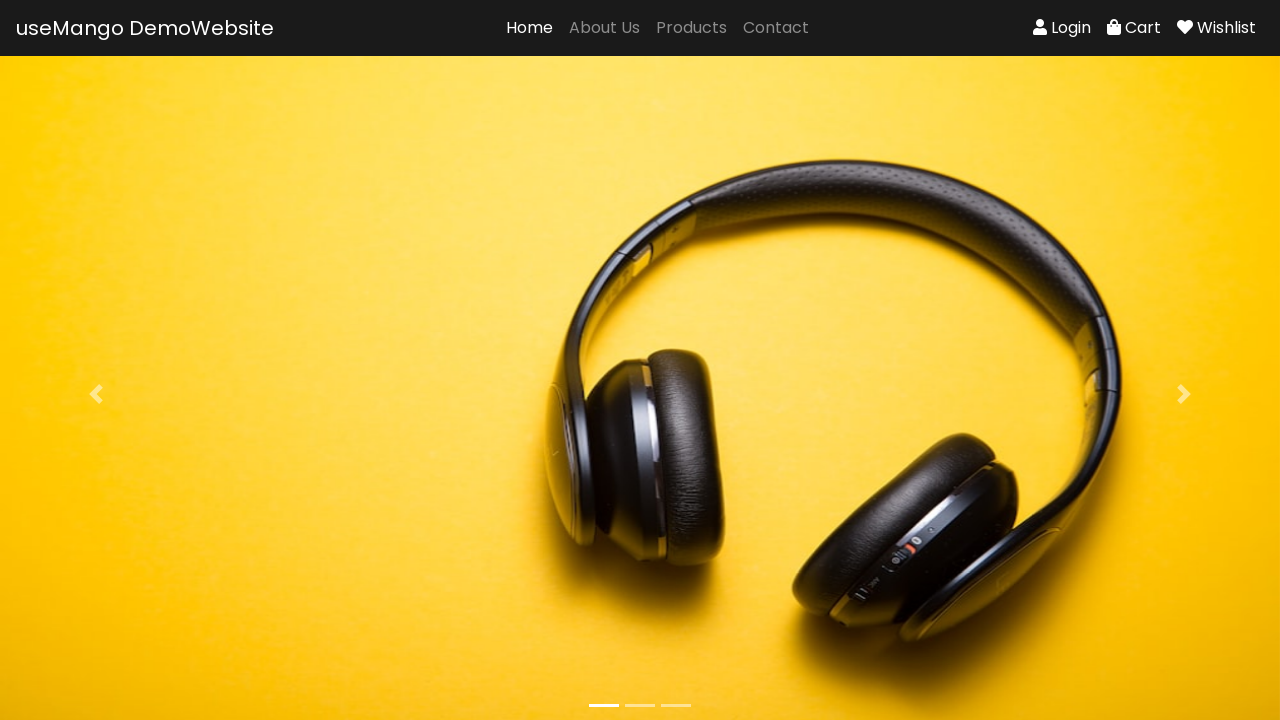

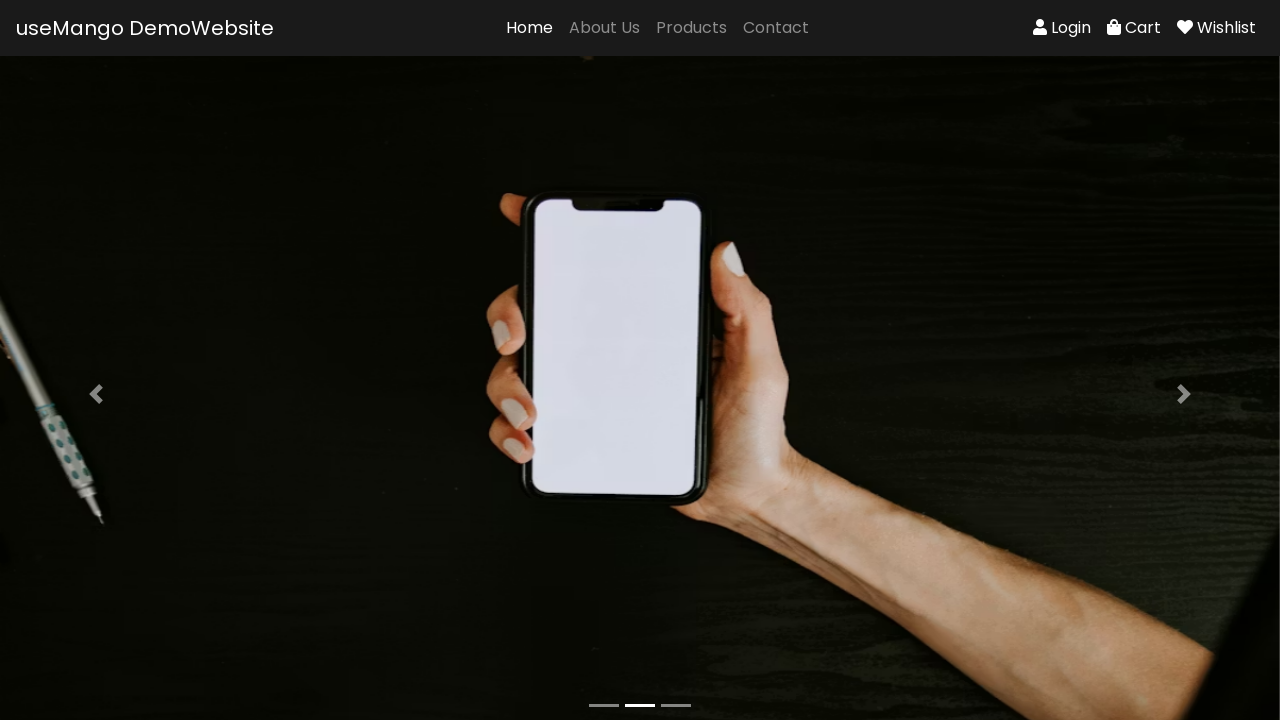